Tests the product search functionality on Naaptol website by entering "eyewear" in the search box and clicking the search button

Starting URL: https://www.naaptol.com/

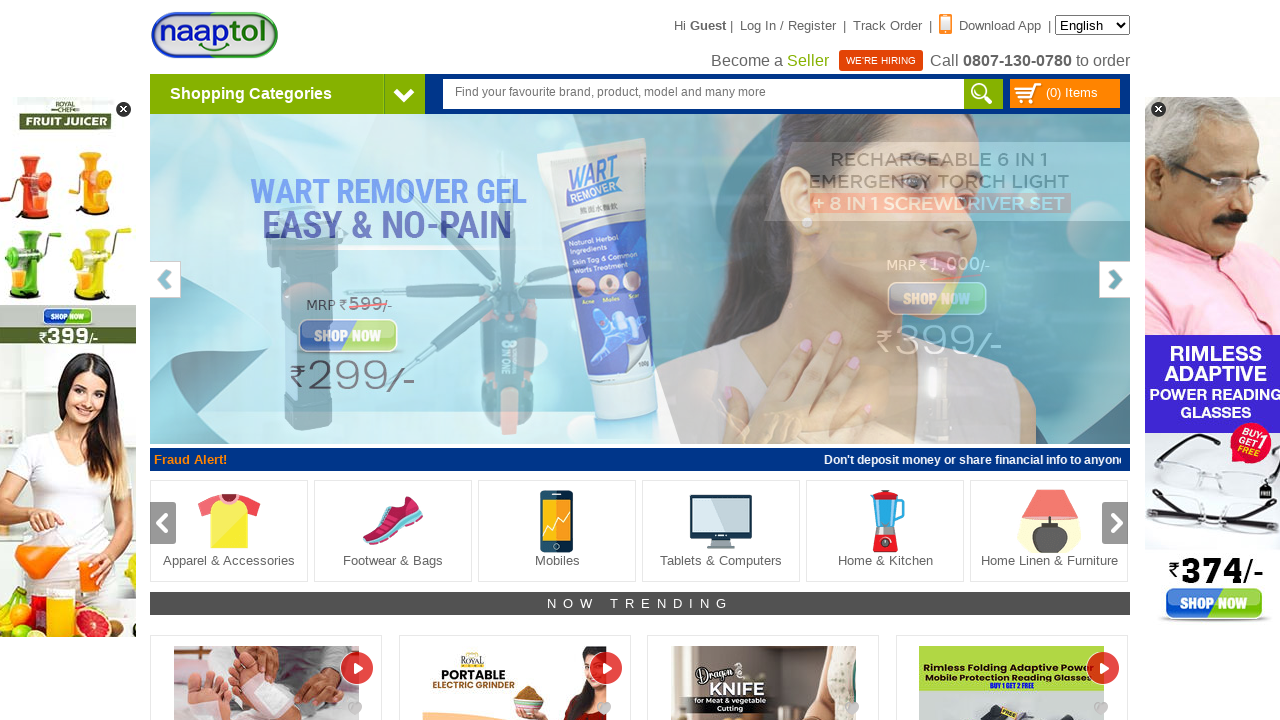

Filled search box with 'eyewear' on #header_search_text
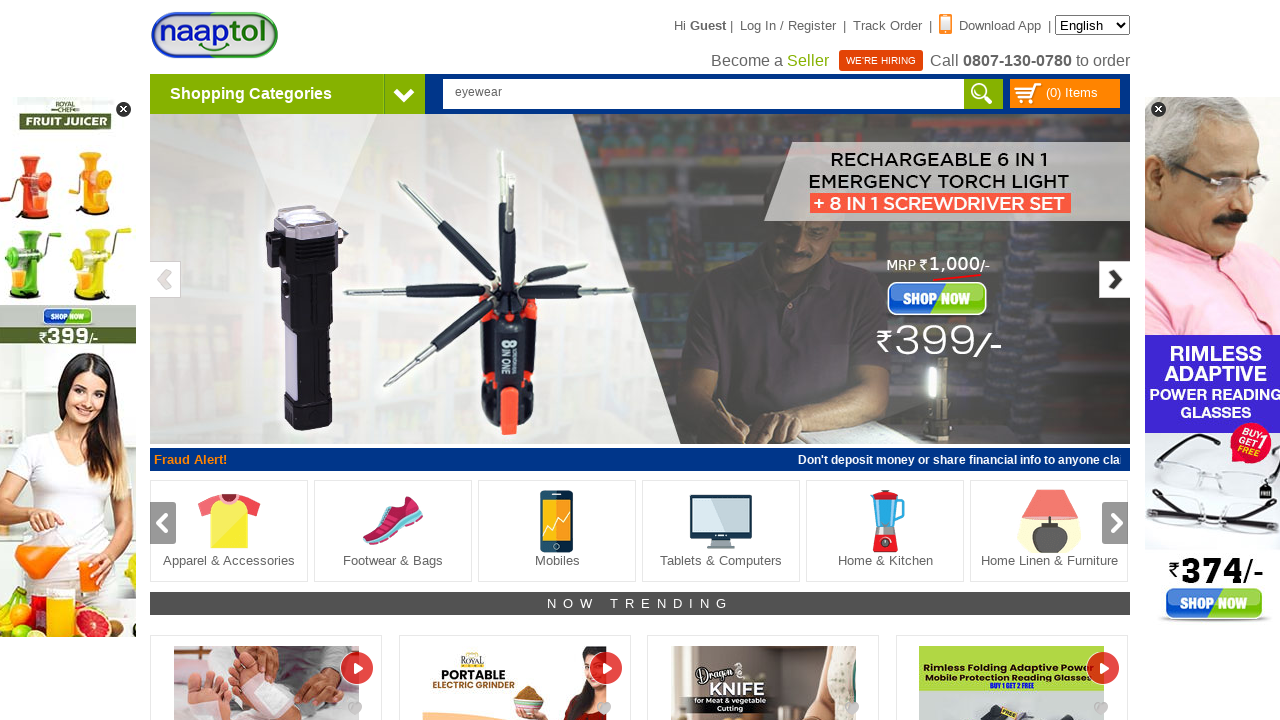

Clicked search button at (984, 94) on (//div[@class='search'])[2]
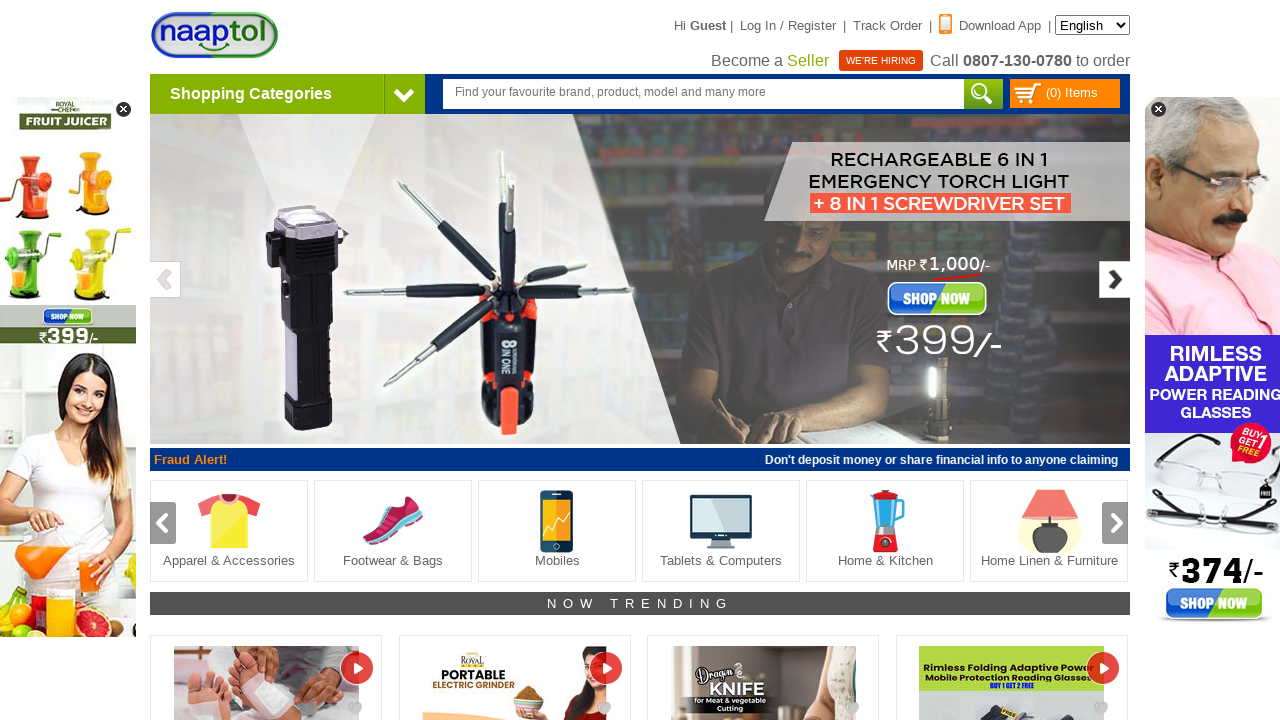

Search results loaded - networkidle state reached
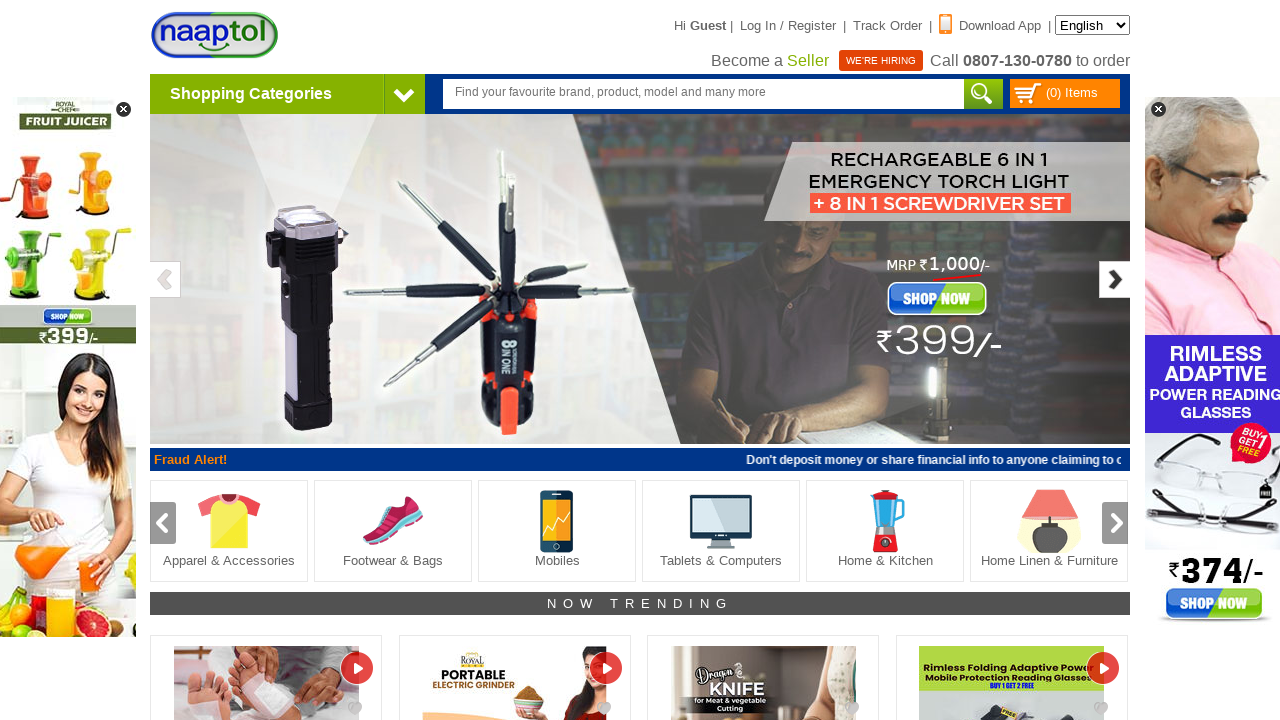

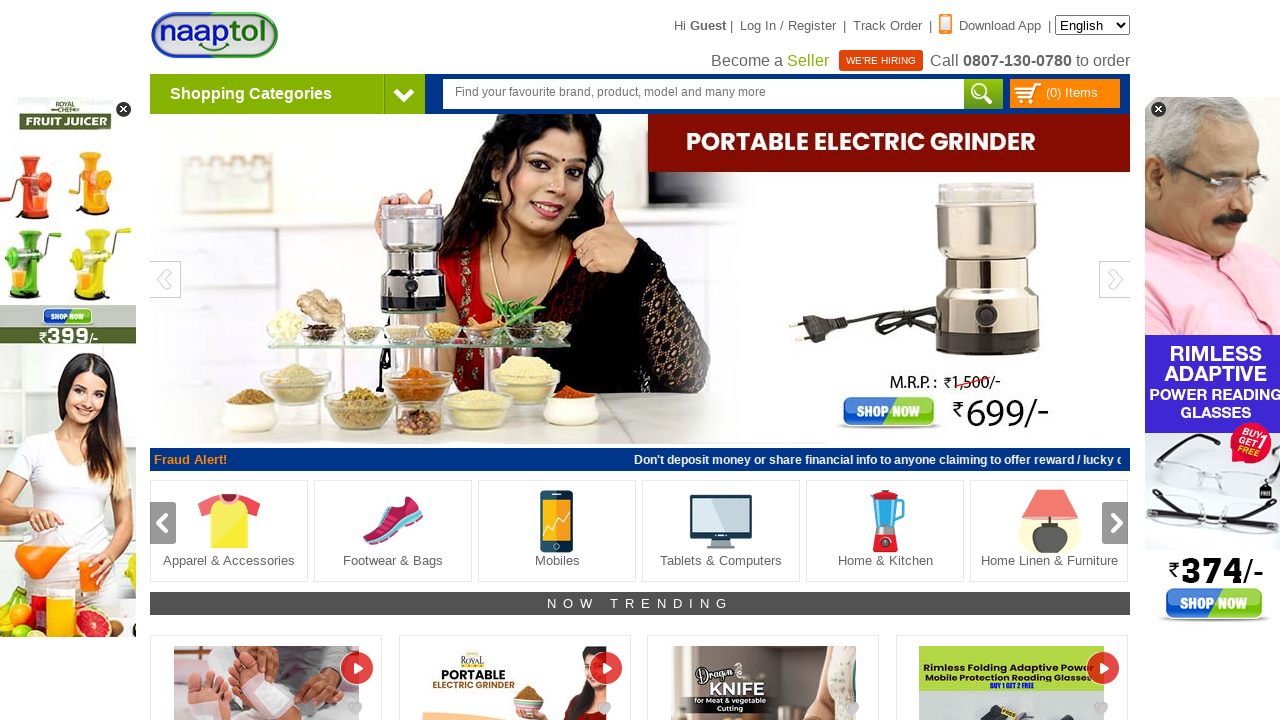